Tests that todo data persists after page reload

Starting URL: https://demo.playwright.dev/todomvc

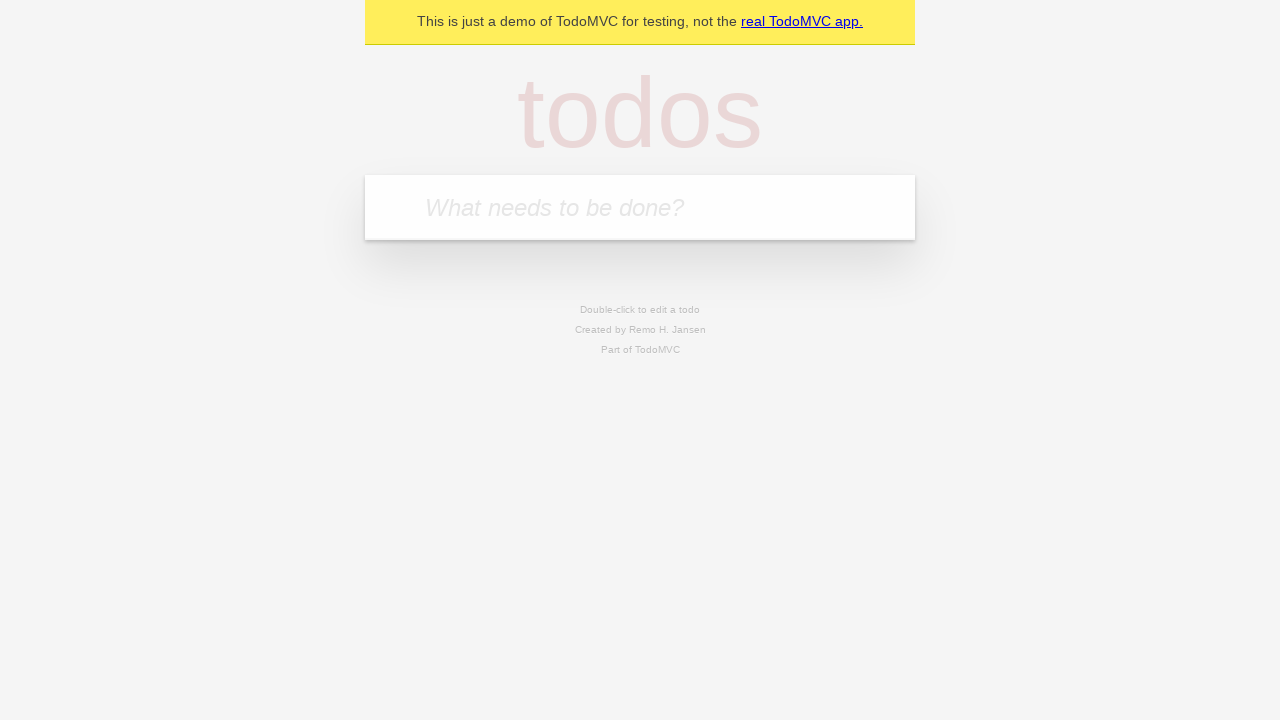

Filled new todo input with 'buy some cheese' on .new-todo
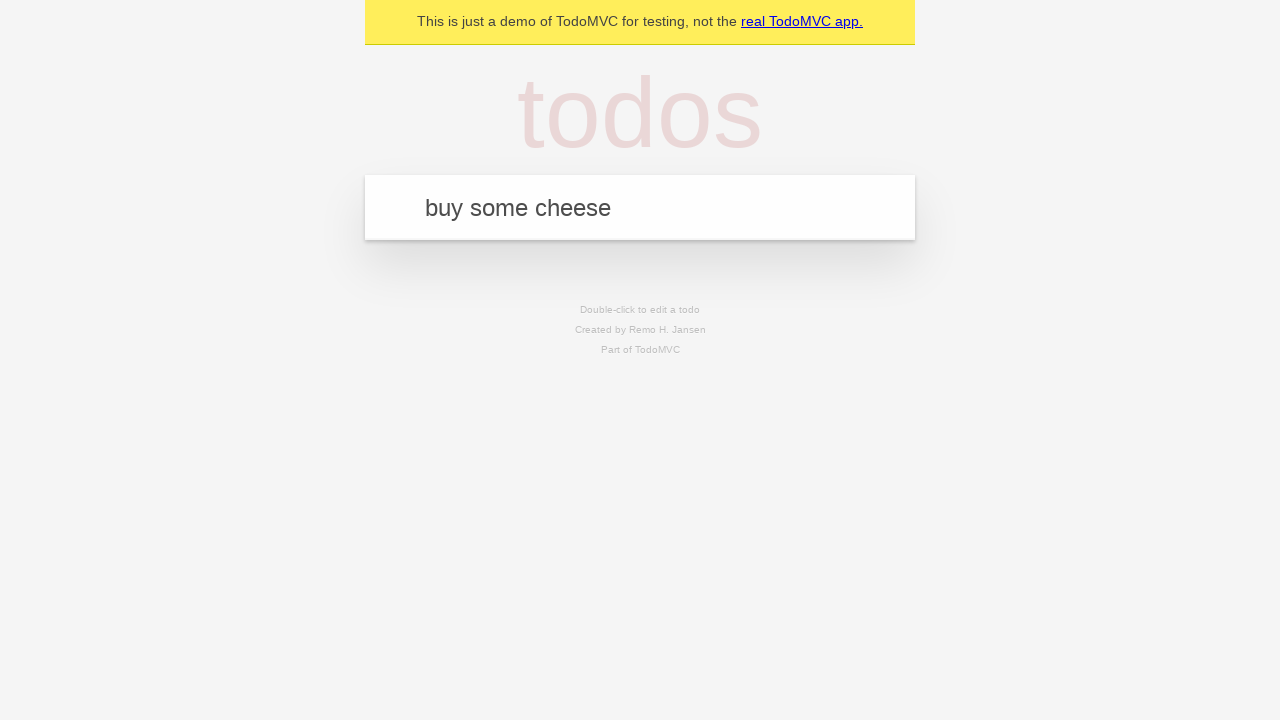

Pressed Enter to create first todo on .new-todo
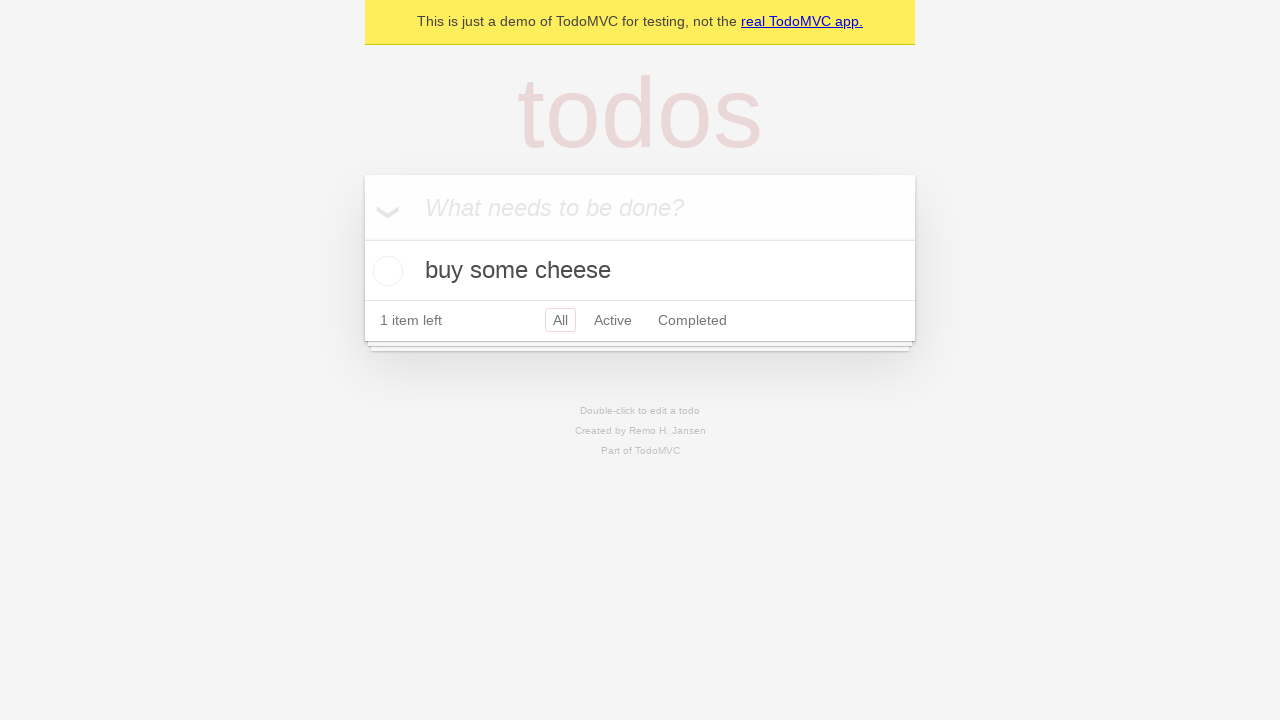

Filled new todo input with 'feed the cat' on .new-todo
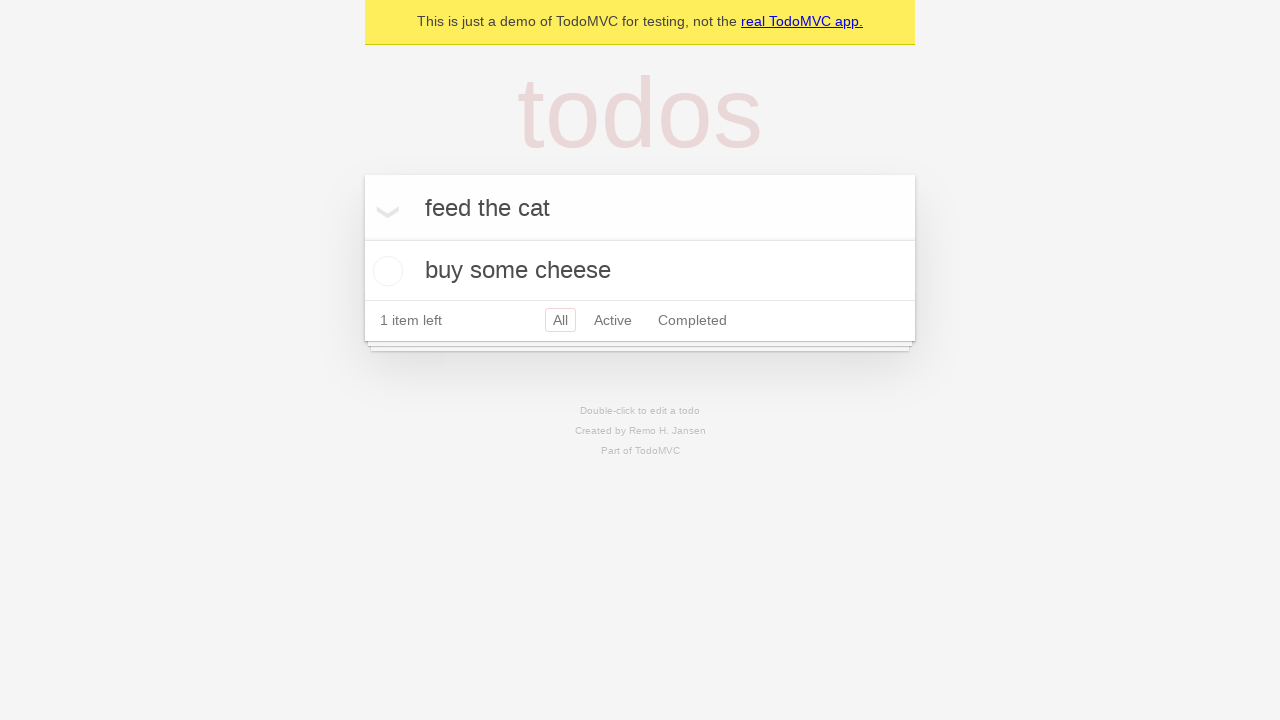

Pressed Enter to create second todo on .new-todo
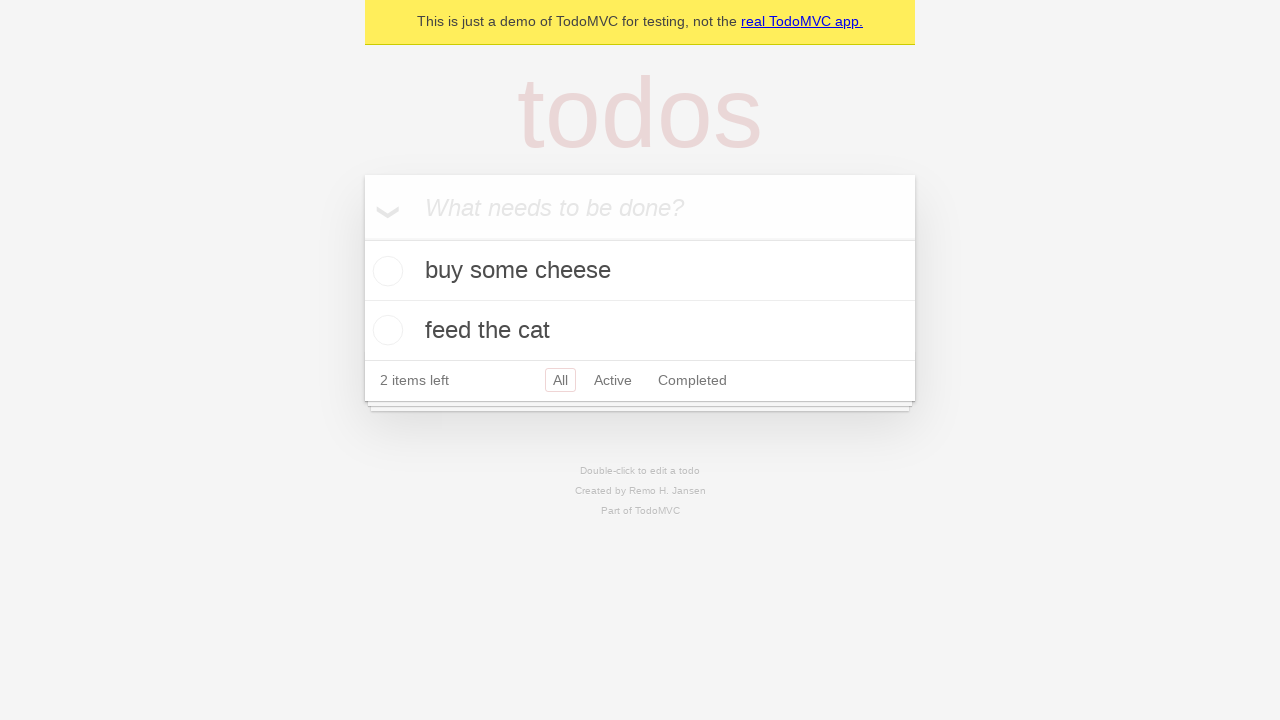

Checked first todo item to mark it complete at (385, 271) on .todo-list li >> nth=0 >> .toggle
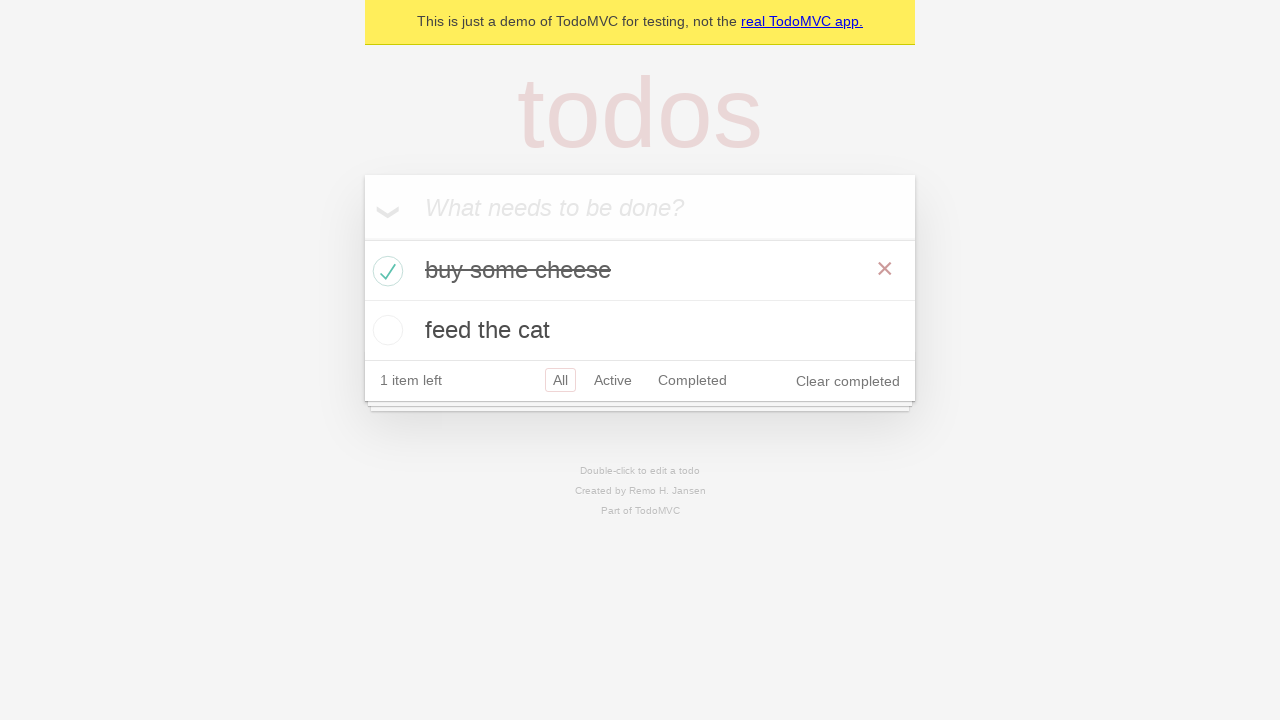

Reloaded the page to test data persistence
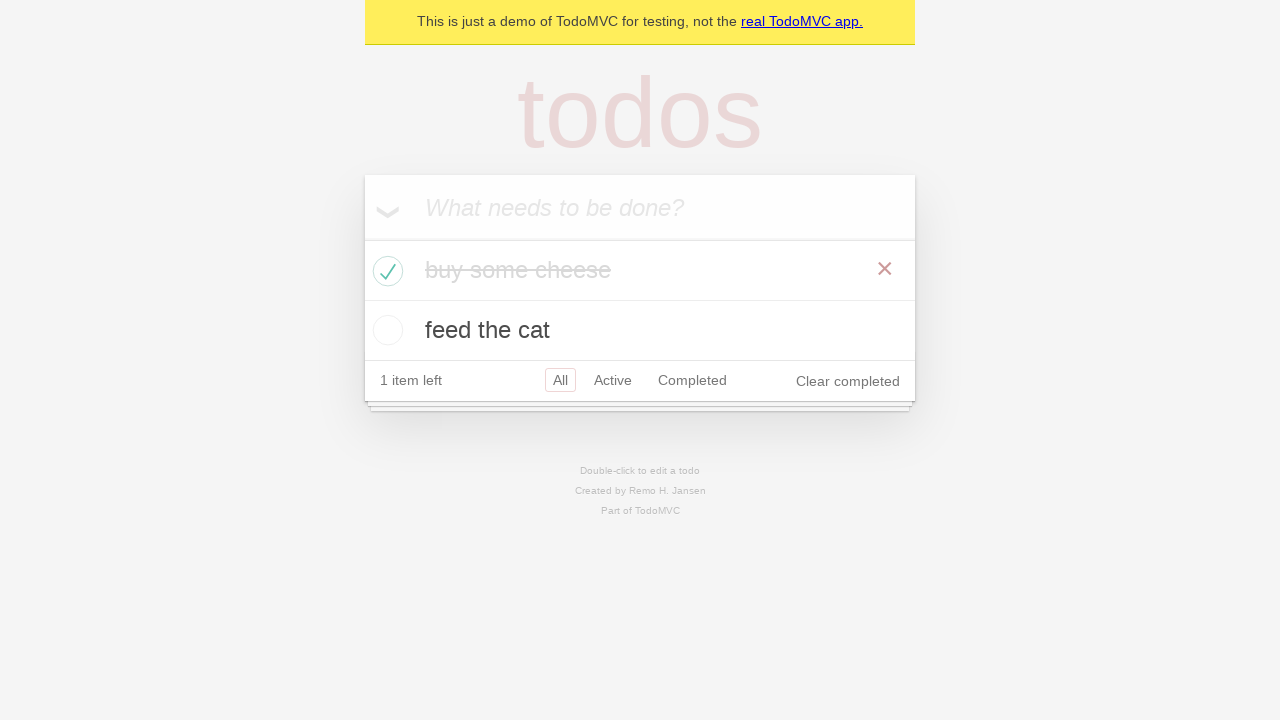

Waited for todos to load after page reload
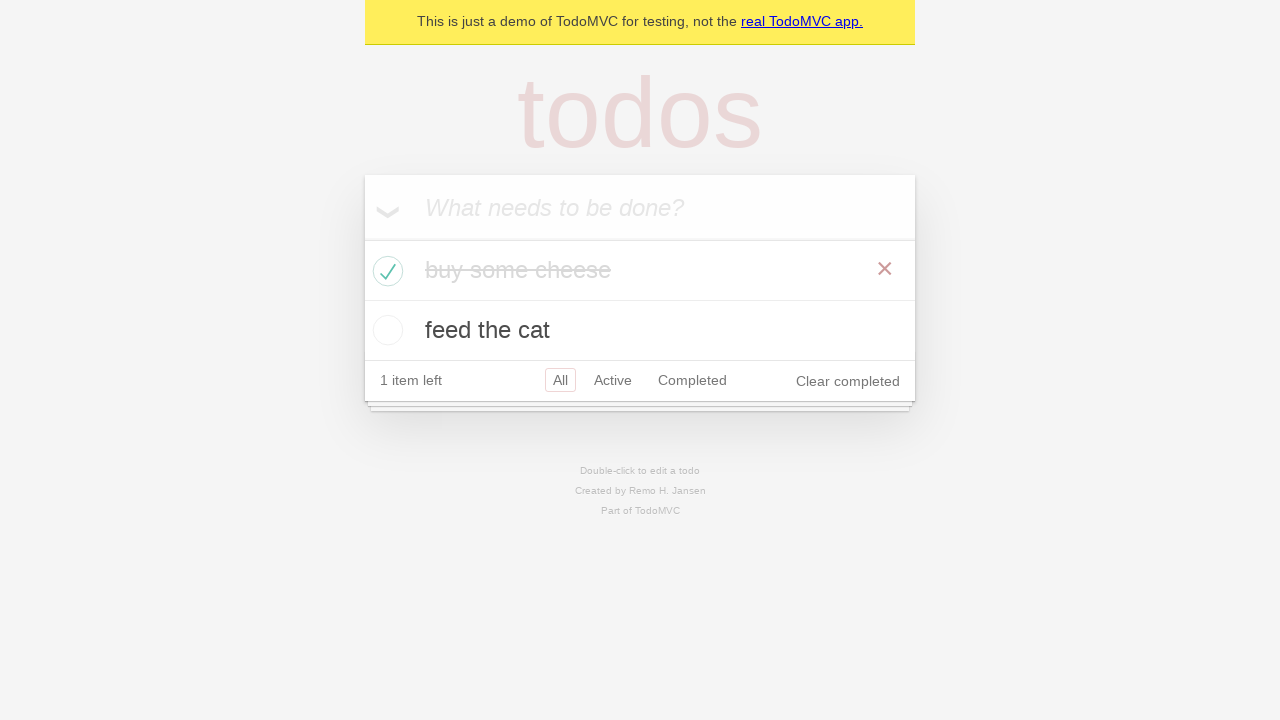

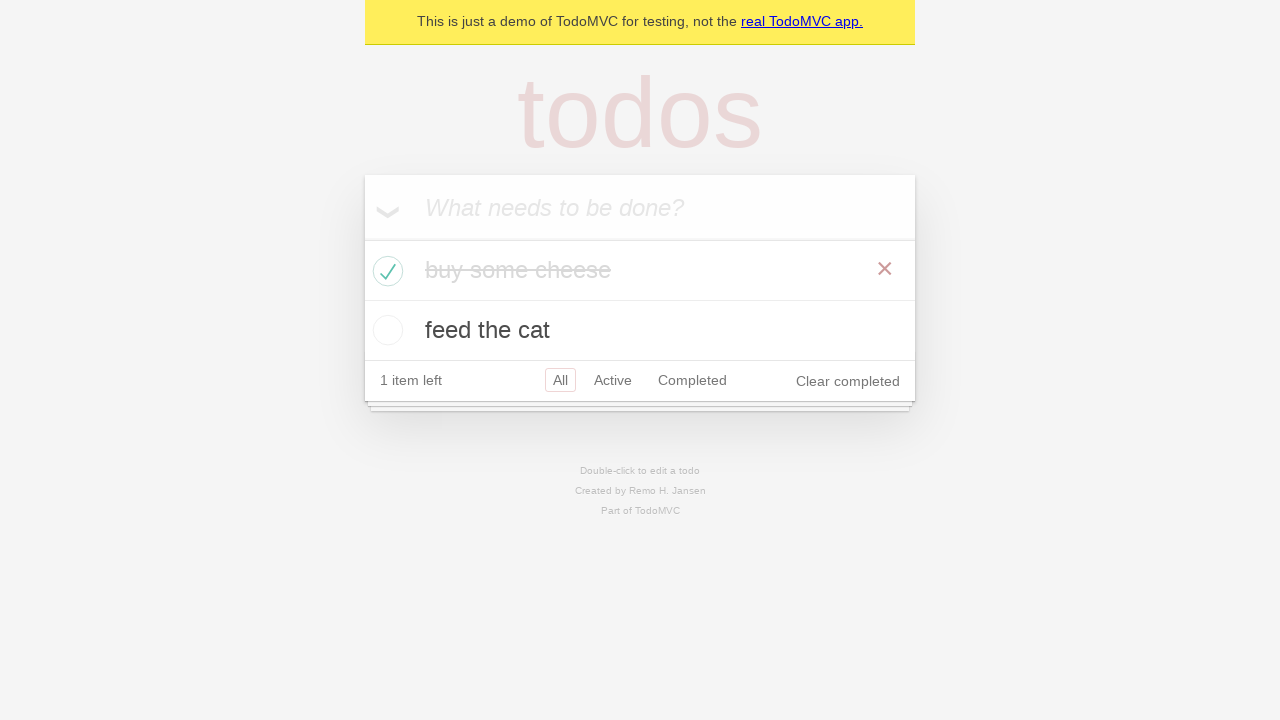